Tests form validation by submitting an empty form and verifying that required fields (First Name, Last Name, Mobile Number, Gender) show validation errors

Starting URL: https://demoqa.com/automation-practice-form

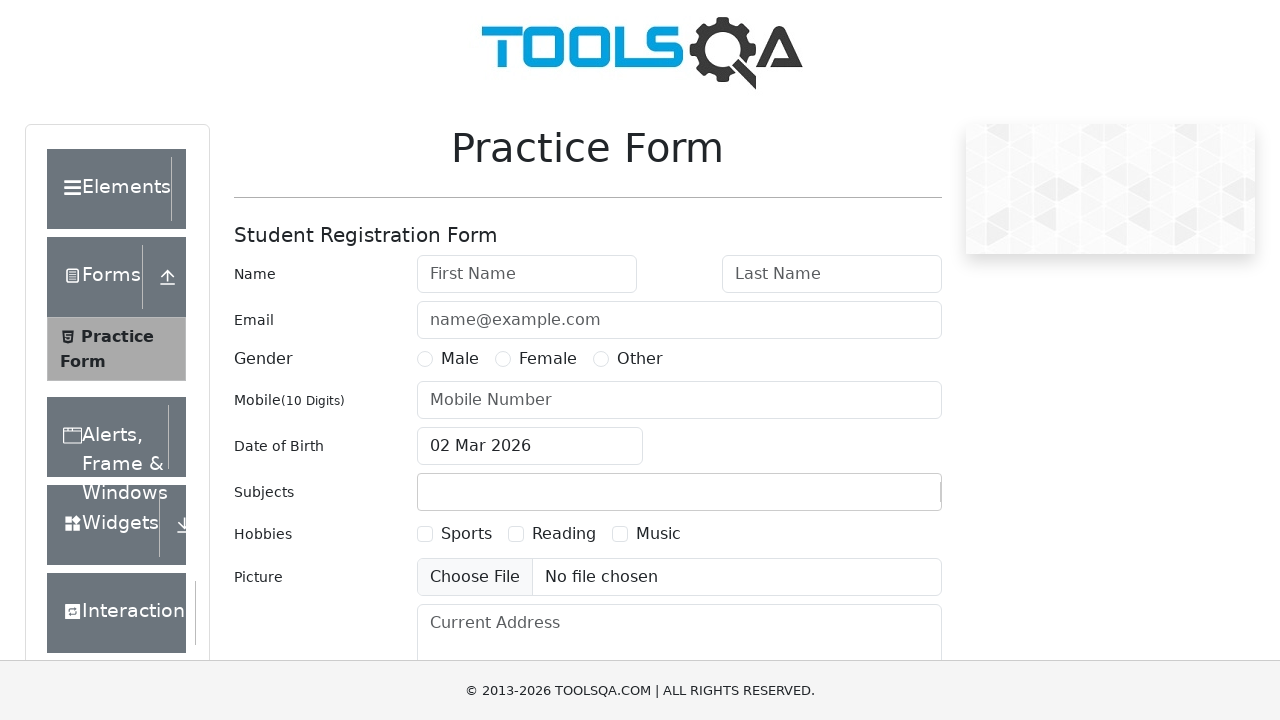

Clicked submit button without filling any fields at (885, 499) on #submit
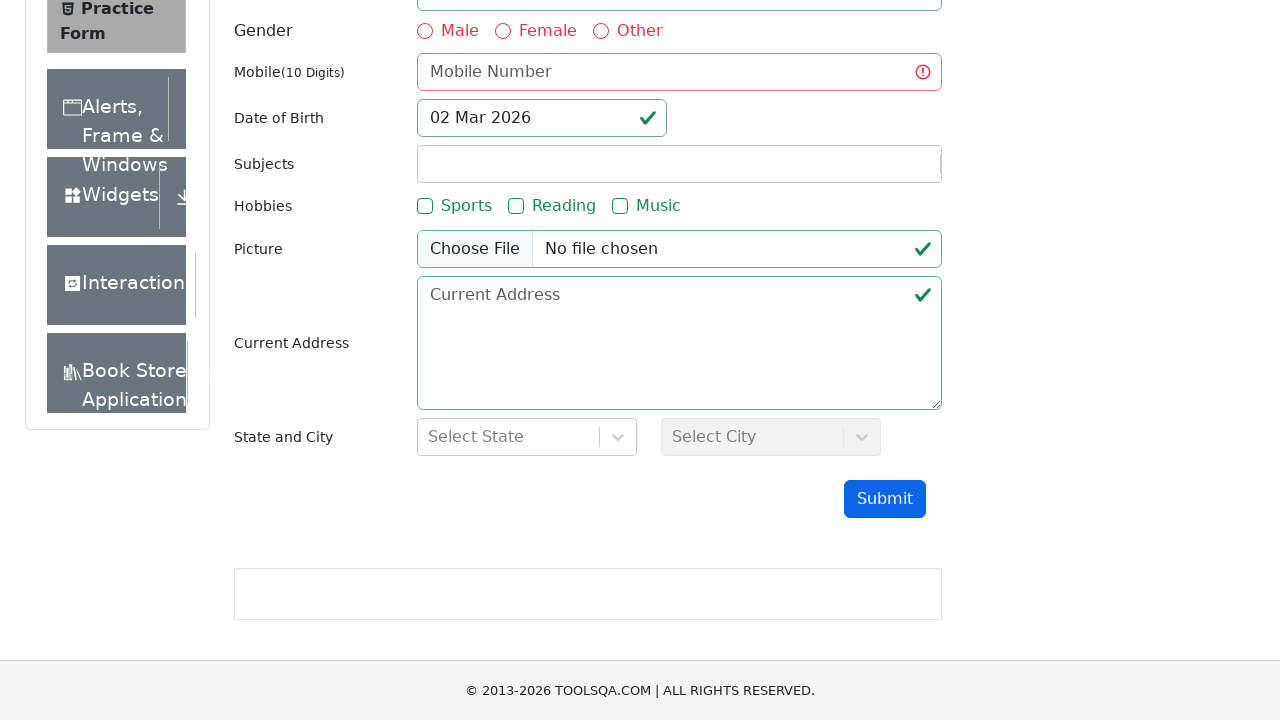

Waited for validation errors to appear
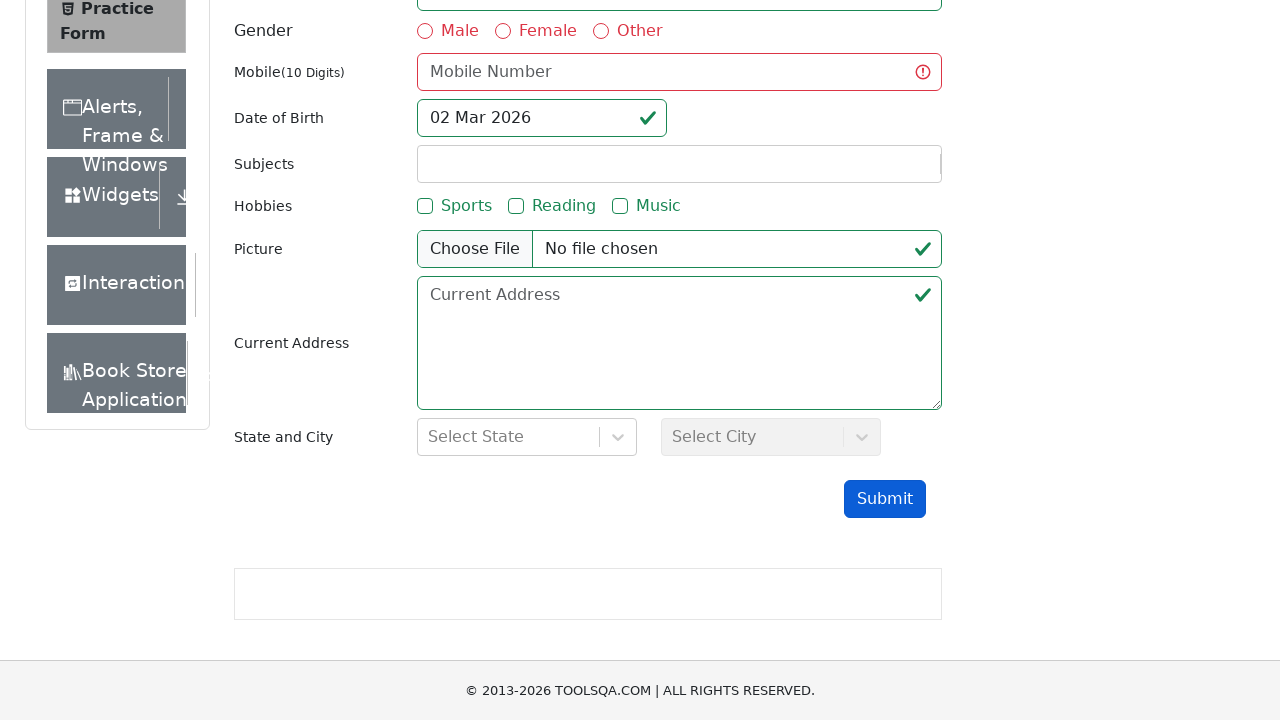

First Name field is visible and waiting
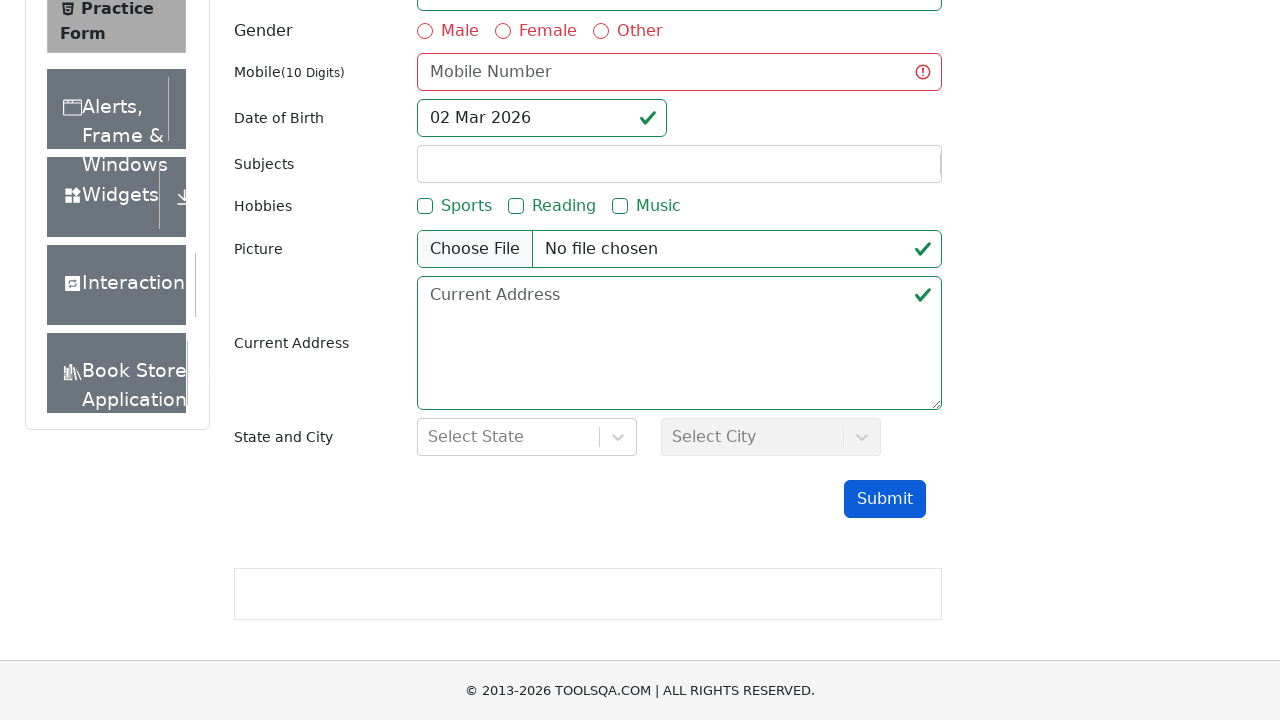

Last Name field is visible and waiting
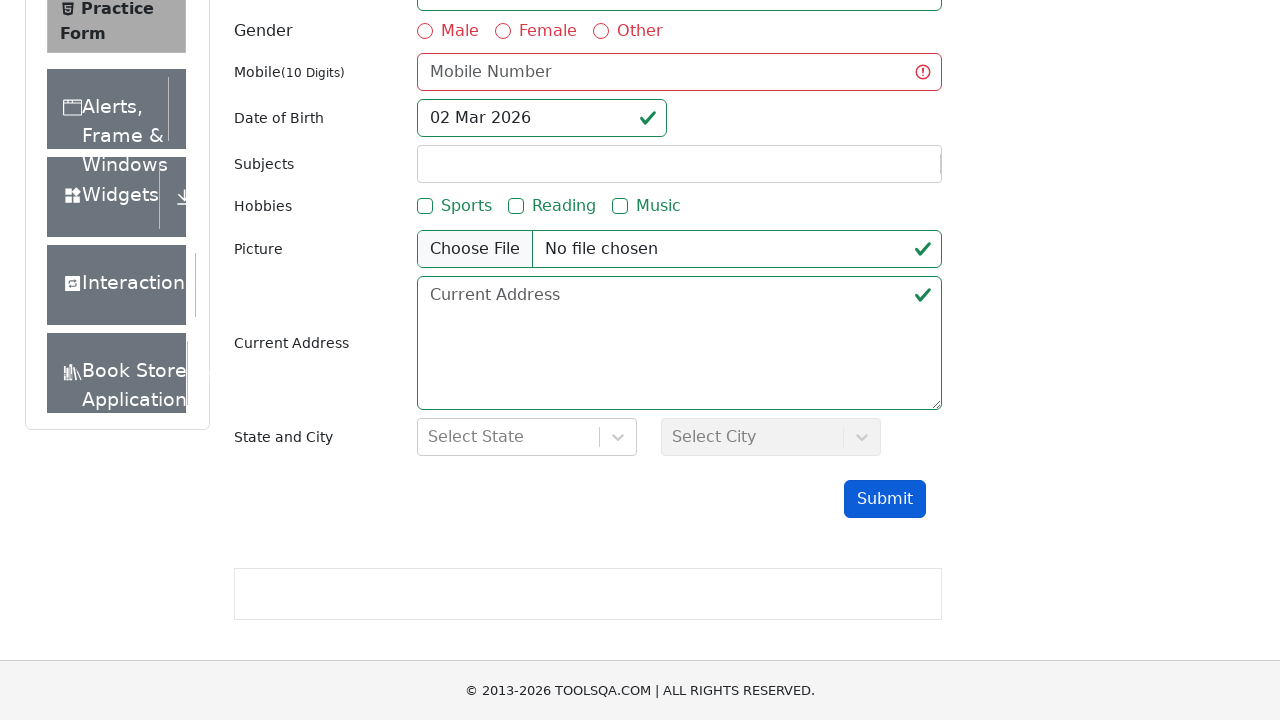

Mobile Number field is visible and waiting
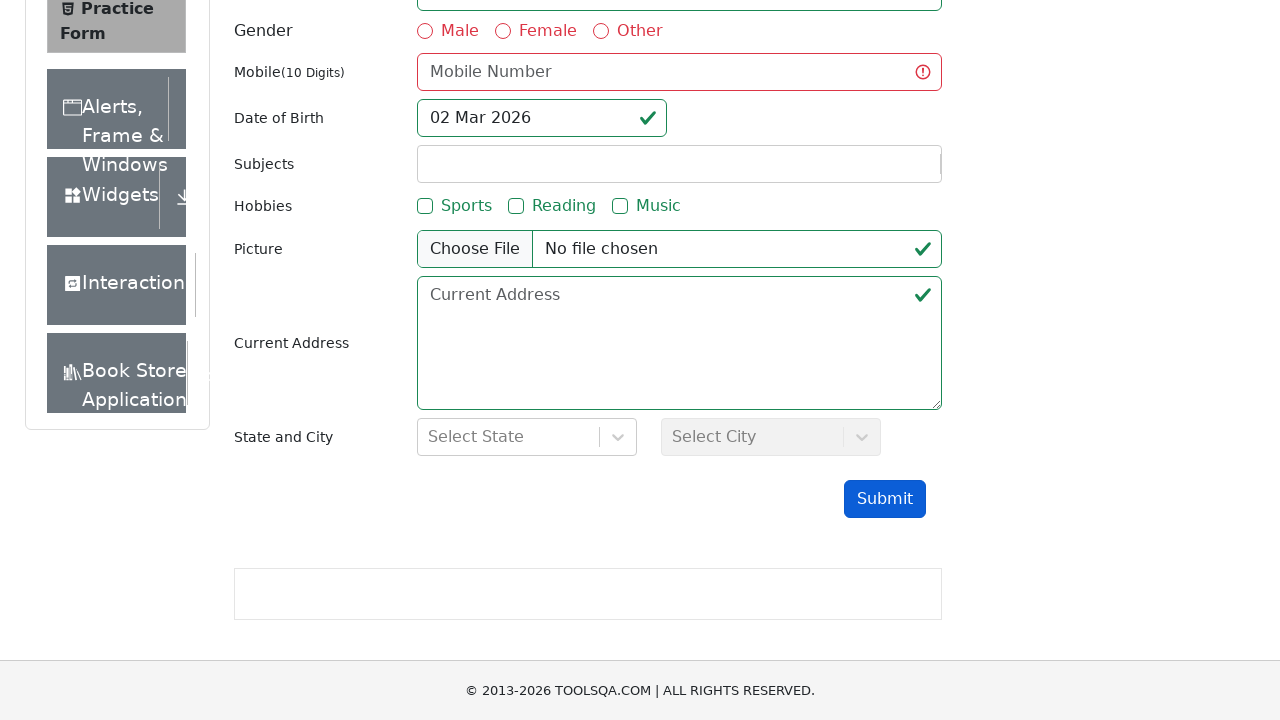

Gender field is visible and waiting
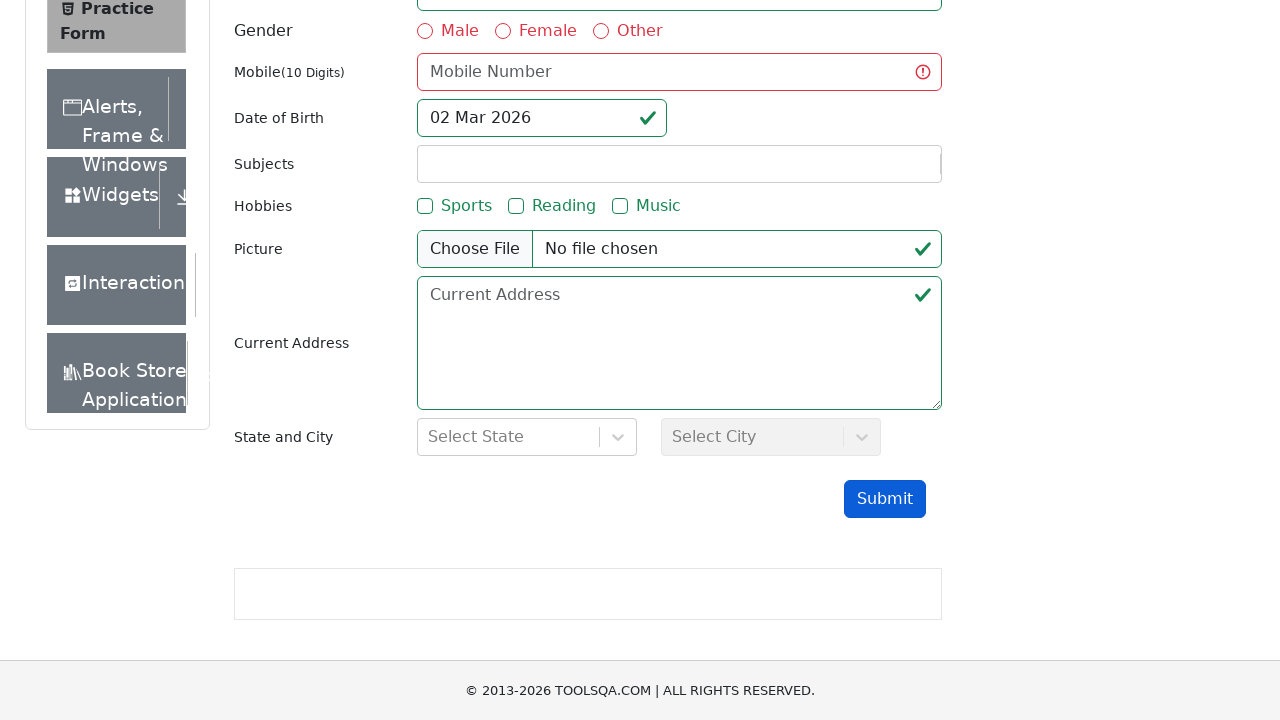

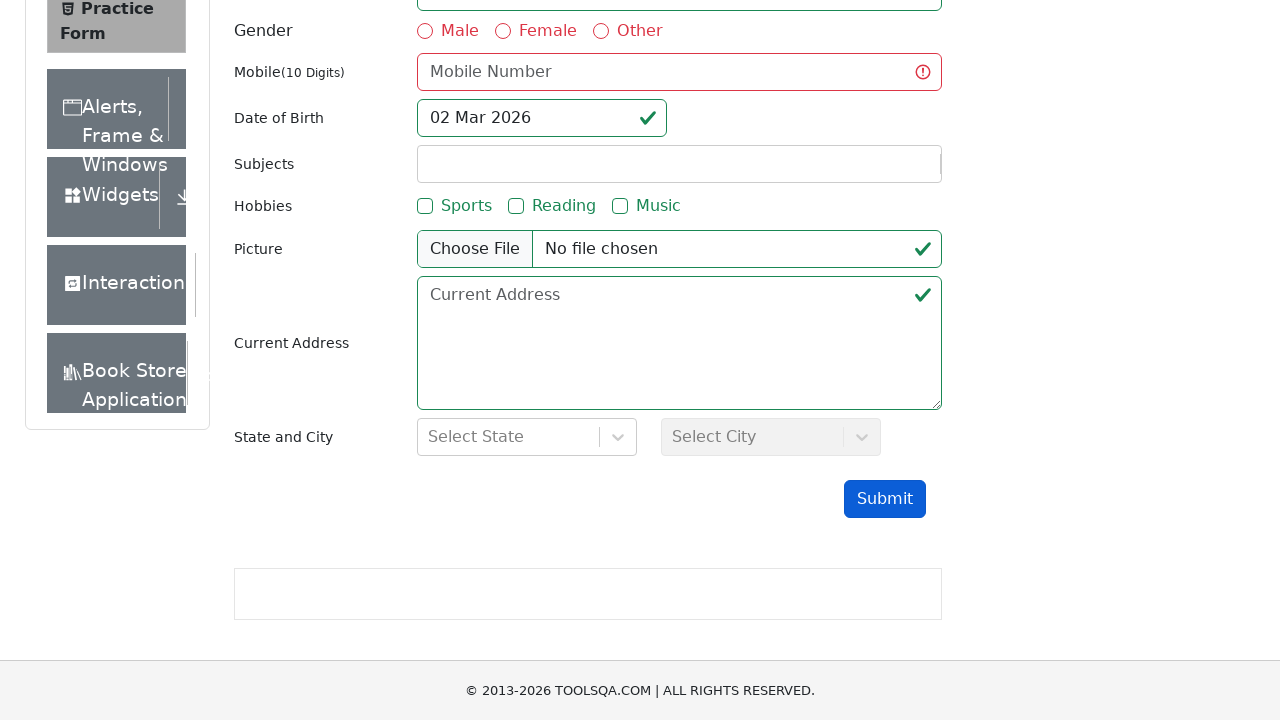